Tests vocabulary search functionality on klavogonki.ru by searching for a vocabulary term and clicking on the result link

Starting URL: http://klavogonki.ru/vocs/top

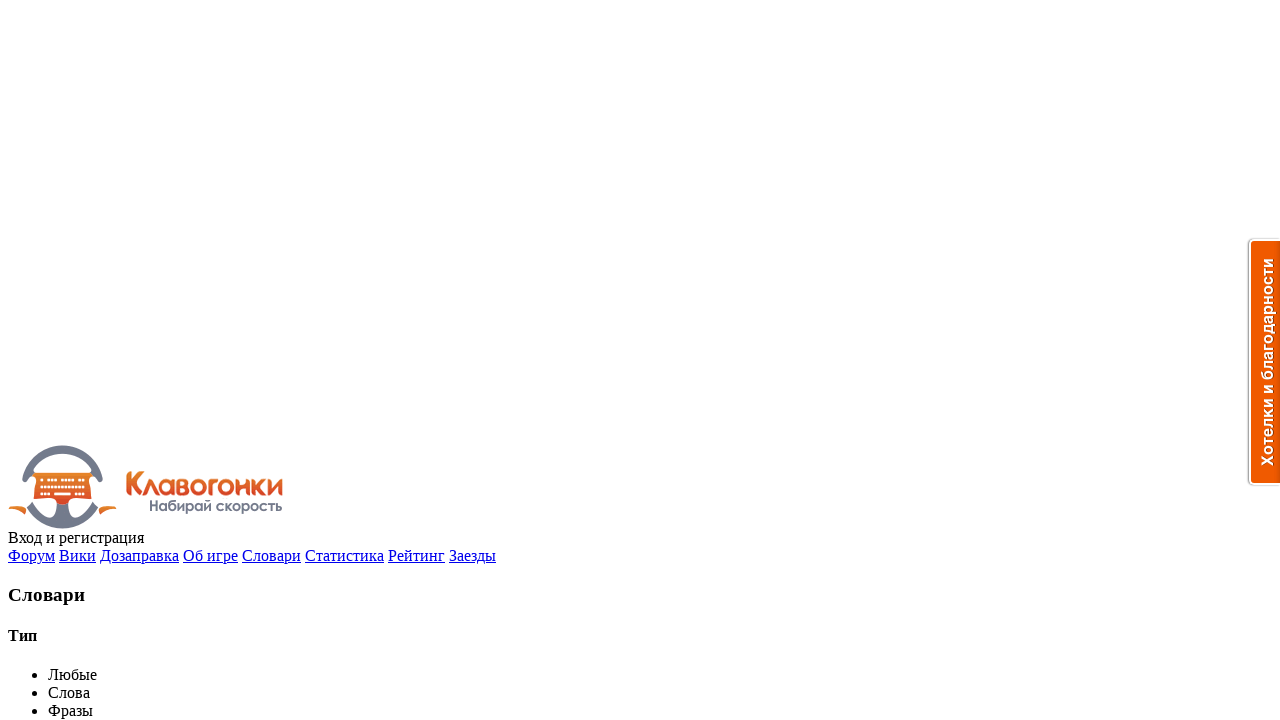

Filled vocabulary search field with 'Соточка' on input[name='searchtext']
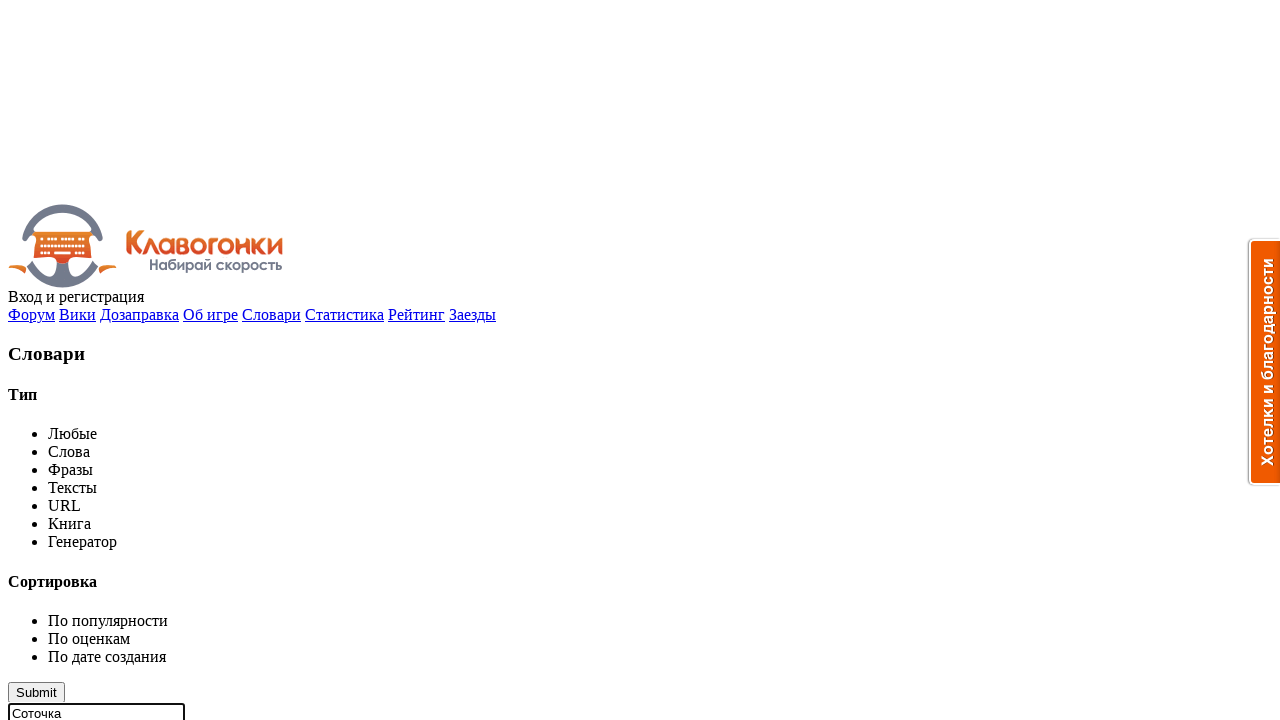

Clicked submit button to search vocabulary at (36, 692) on .styled
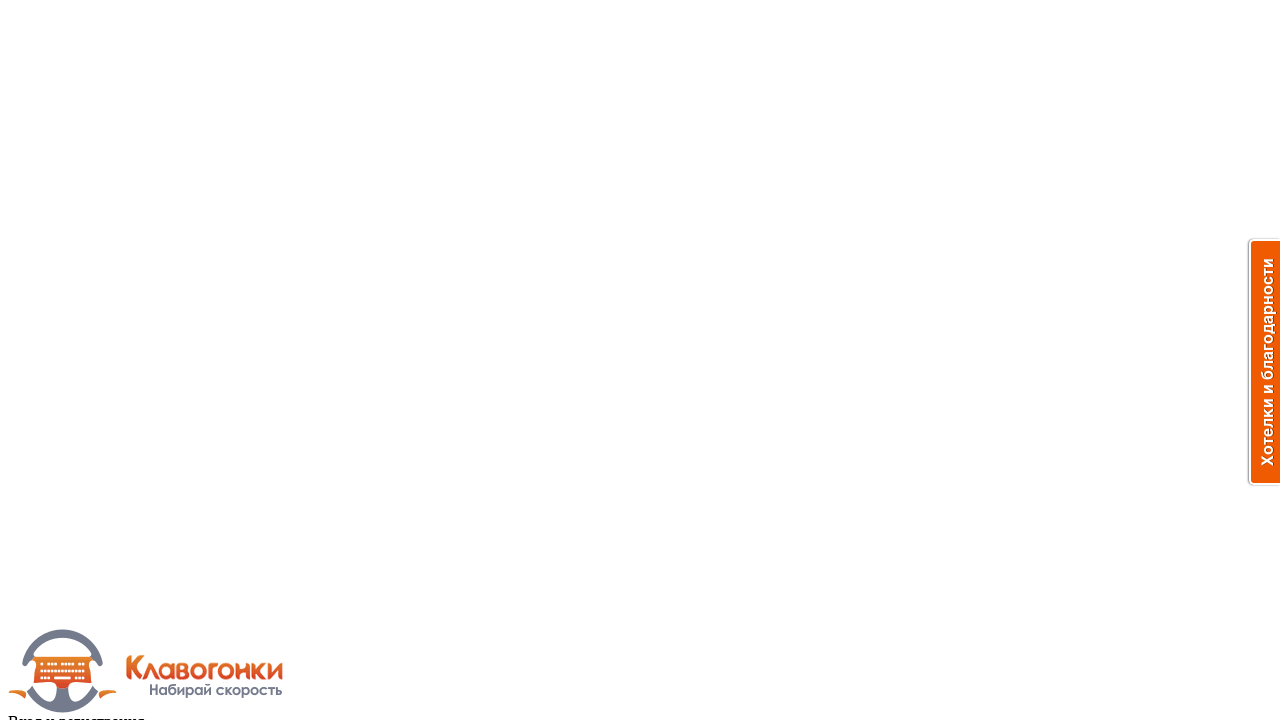

Clicked on vocabulary result link 'Соточка' at (36, 360) on text=Соточка
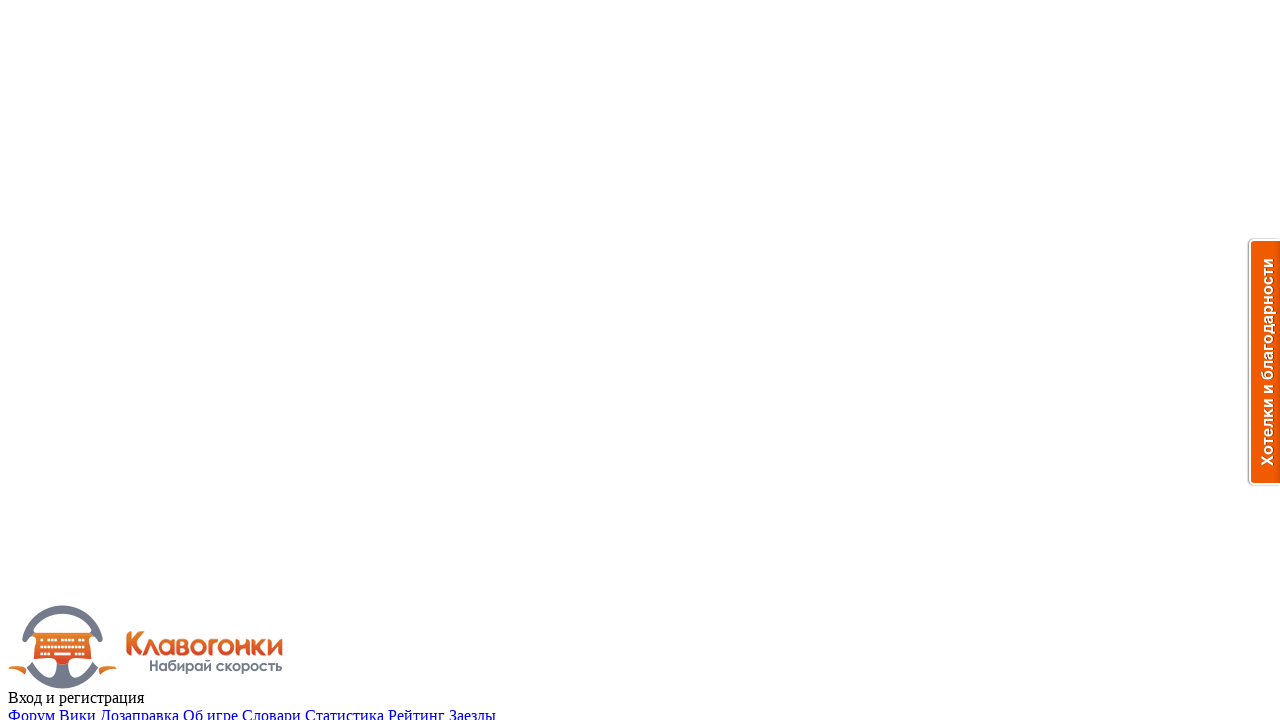

Vocabulary page loaded and title element appeared
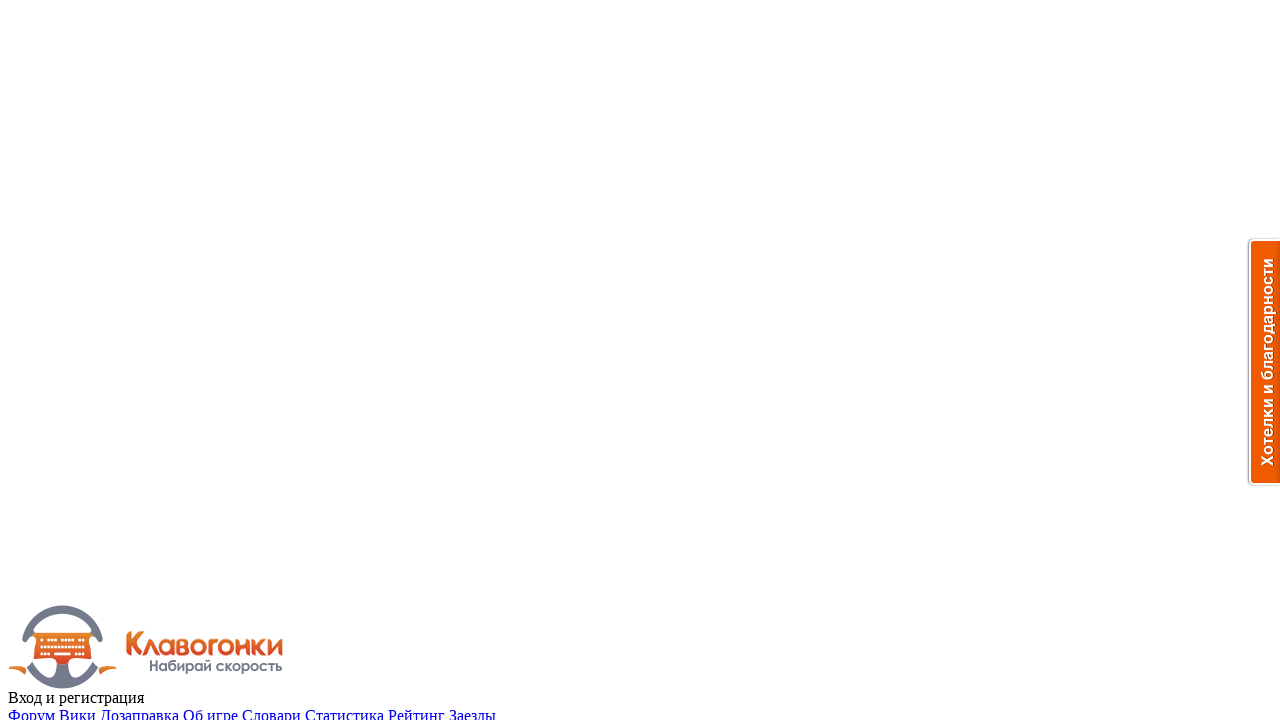

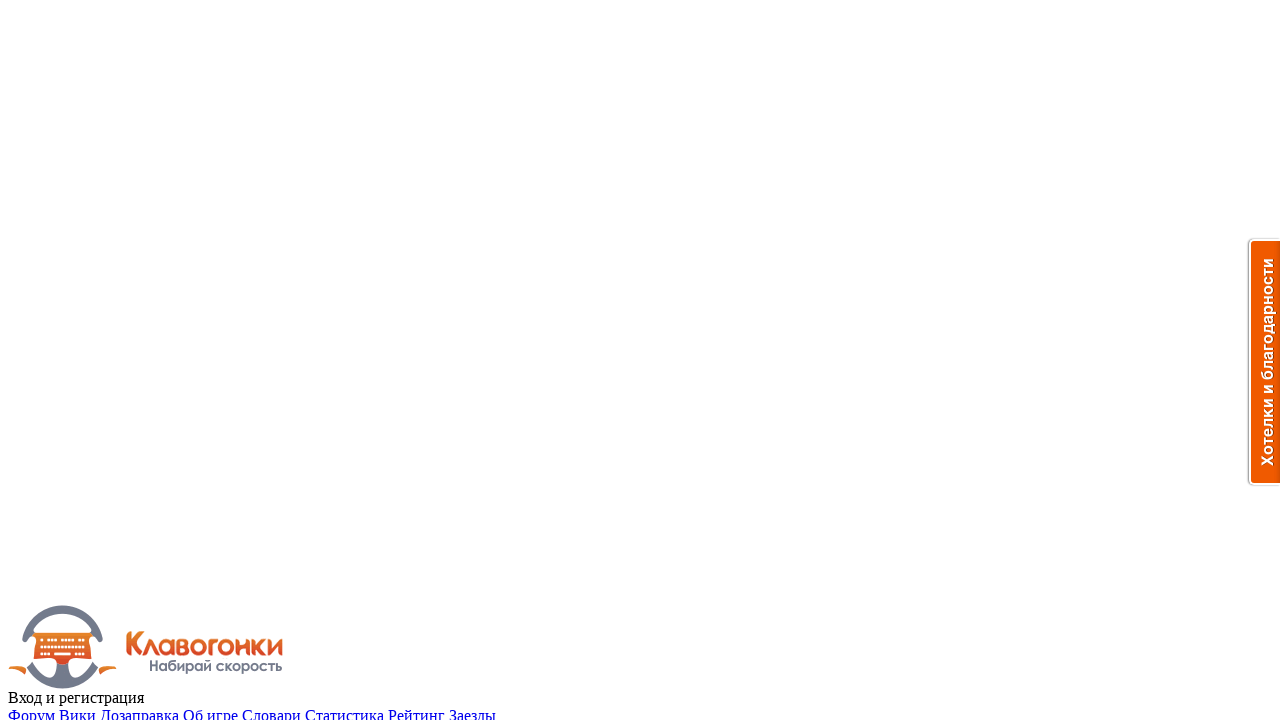